Tests a registration form by filling in required fields (name, surname, email, phone, address) and submitting, then verifying successful registration message.

Starting URL: http://suninjuly.github.io/registration1.html

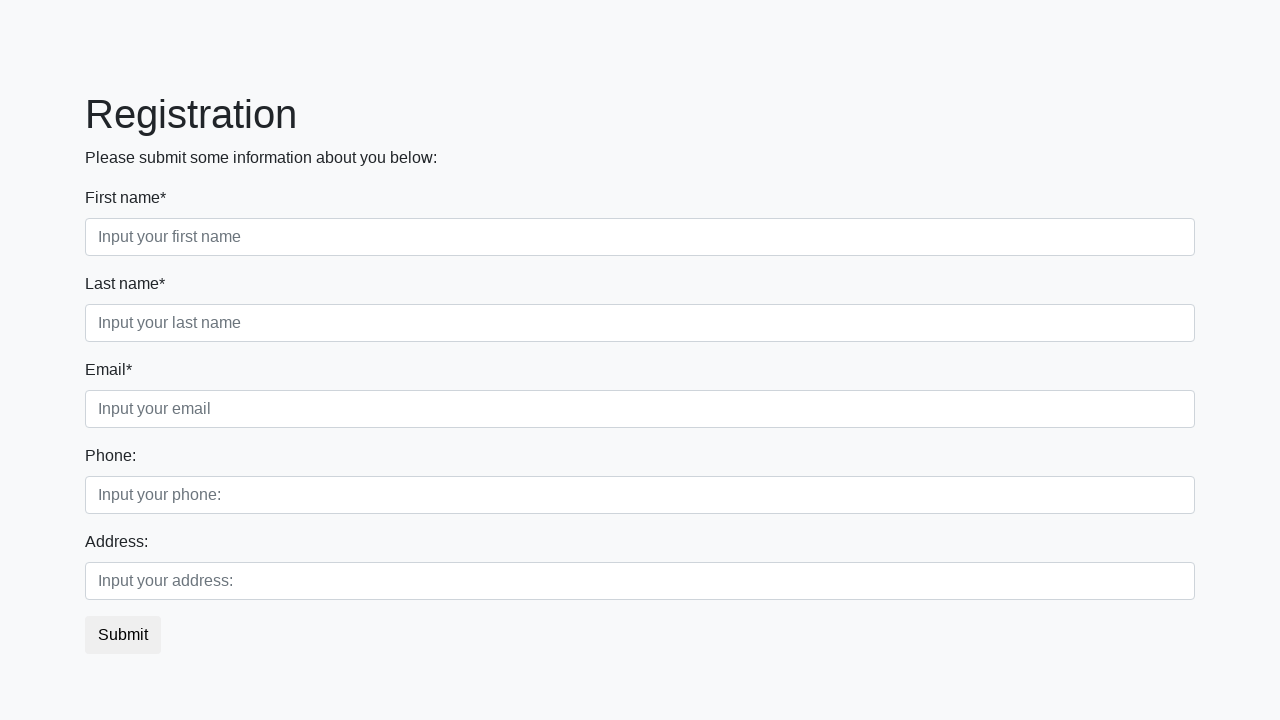

Filled first name field with 'Ivan' on div.first_block input.first
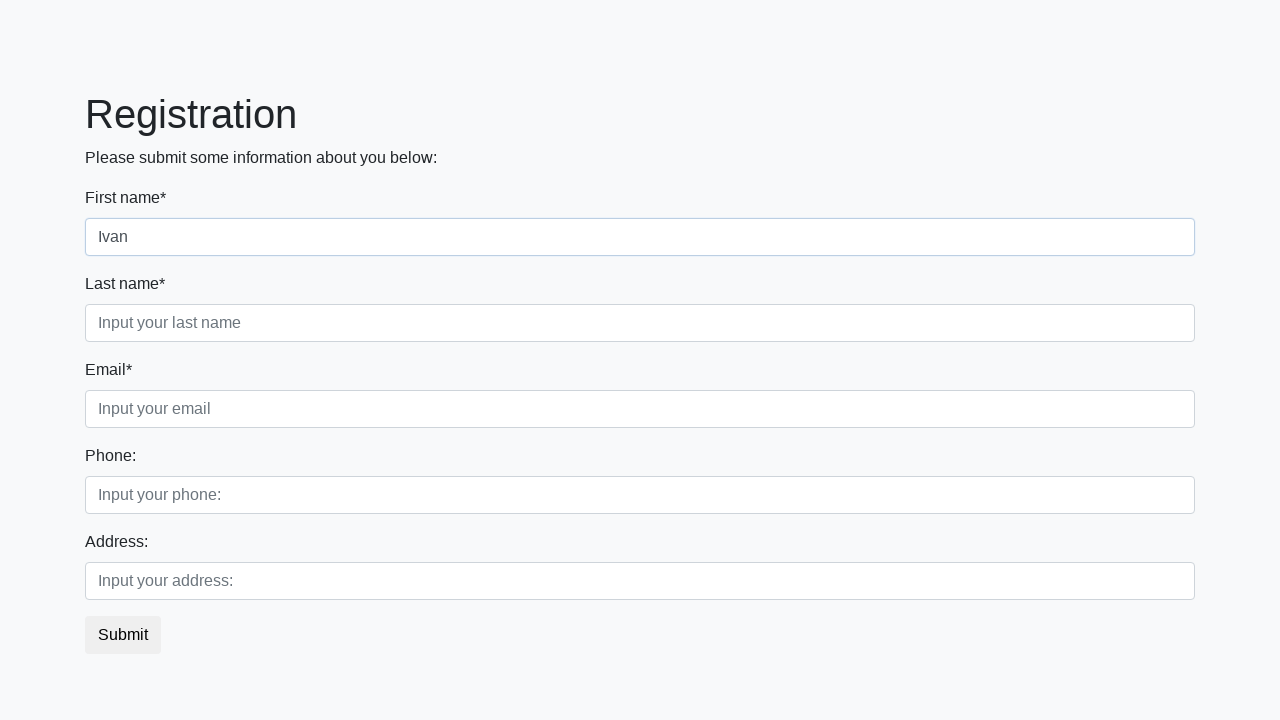

Filled last name field with 'Petrov' on div.first_block input.second
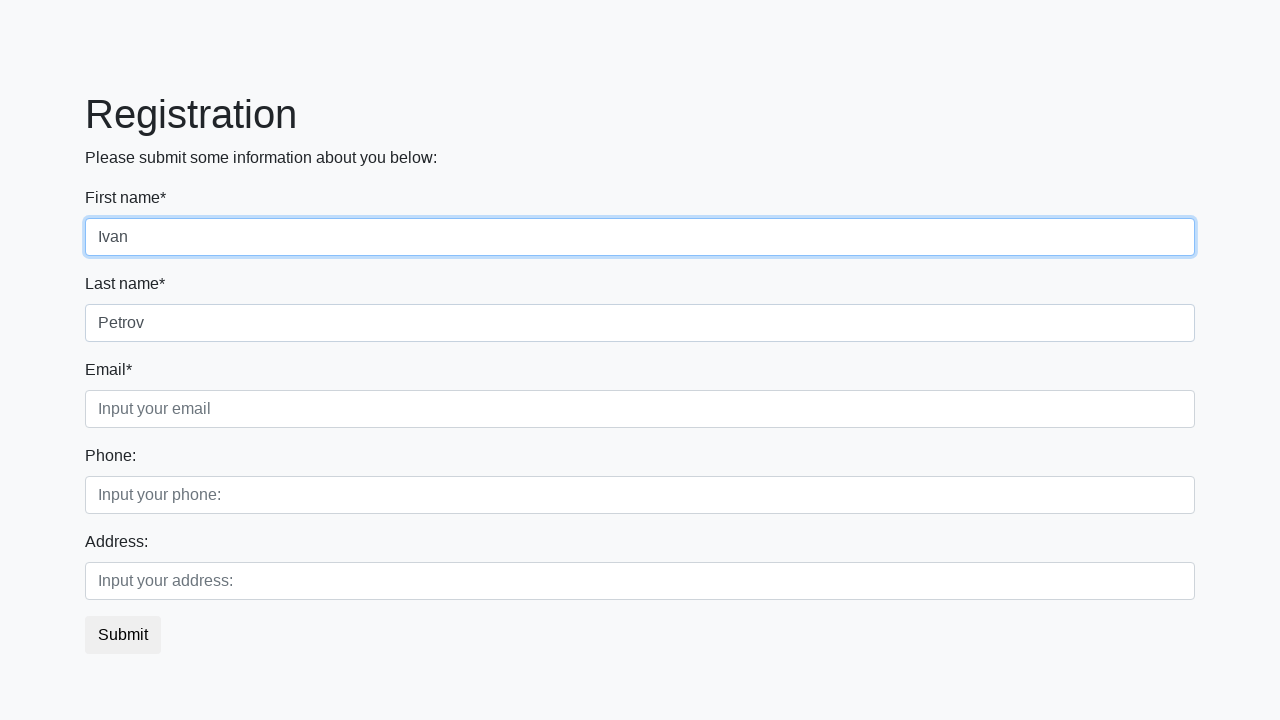

Filled email field with 'x@x.x' on div.first_block input.third
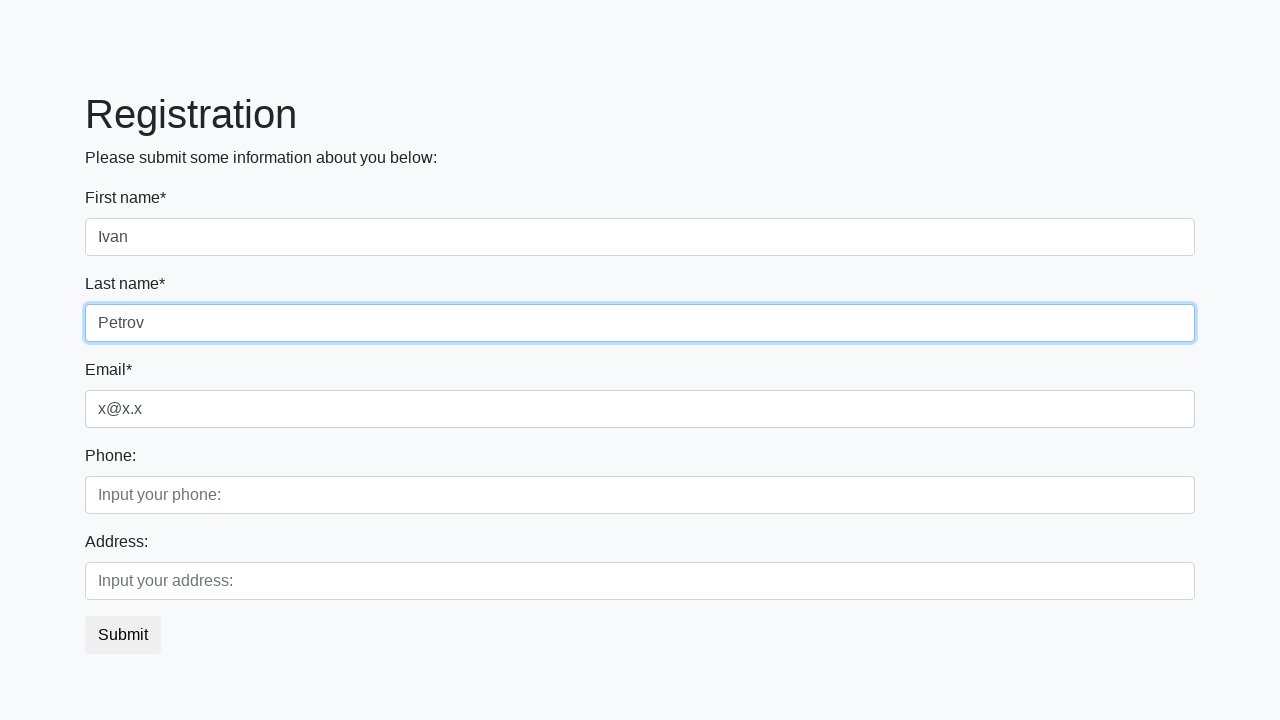

Filled phone number field with '+79272701070' on div.second_block input.first
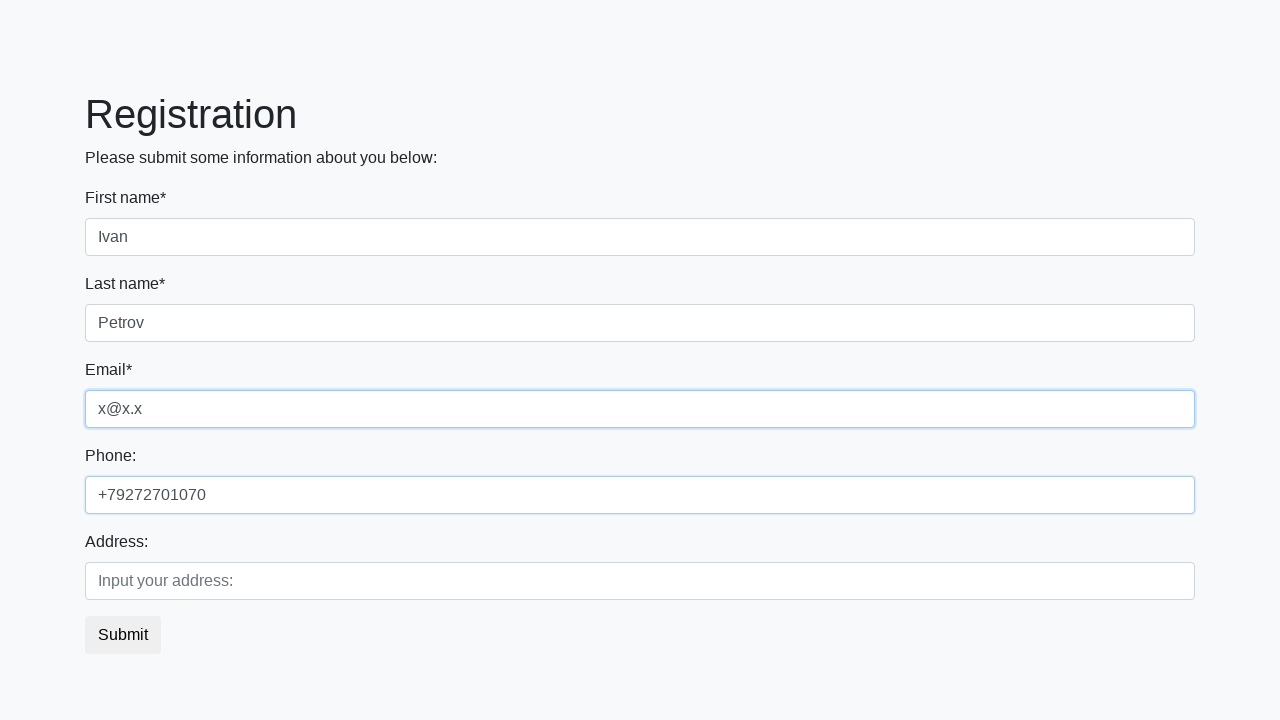

Filled address field with 'Ryabokova, 78' on div.second_block input.second
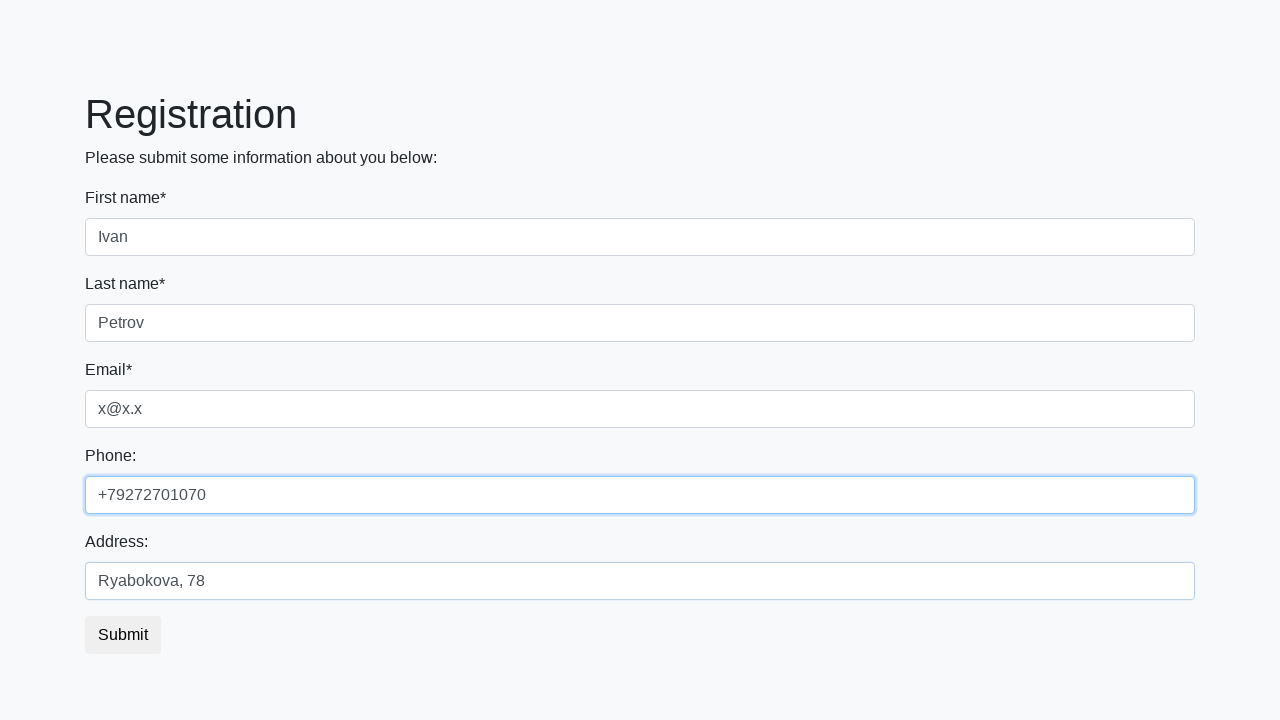

Clicked submit button to register at (123, 635) on button.btn
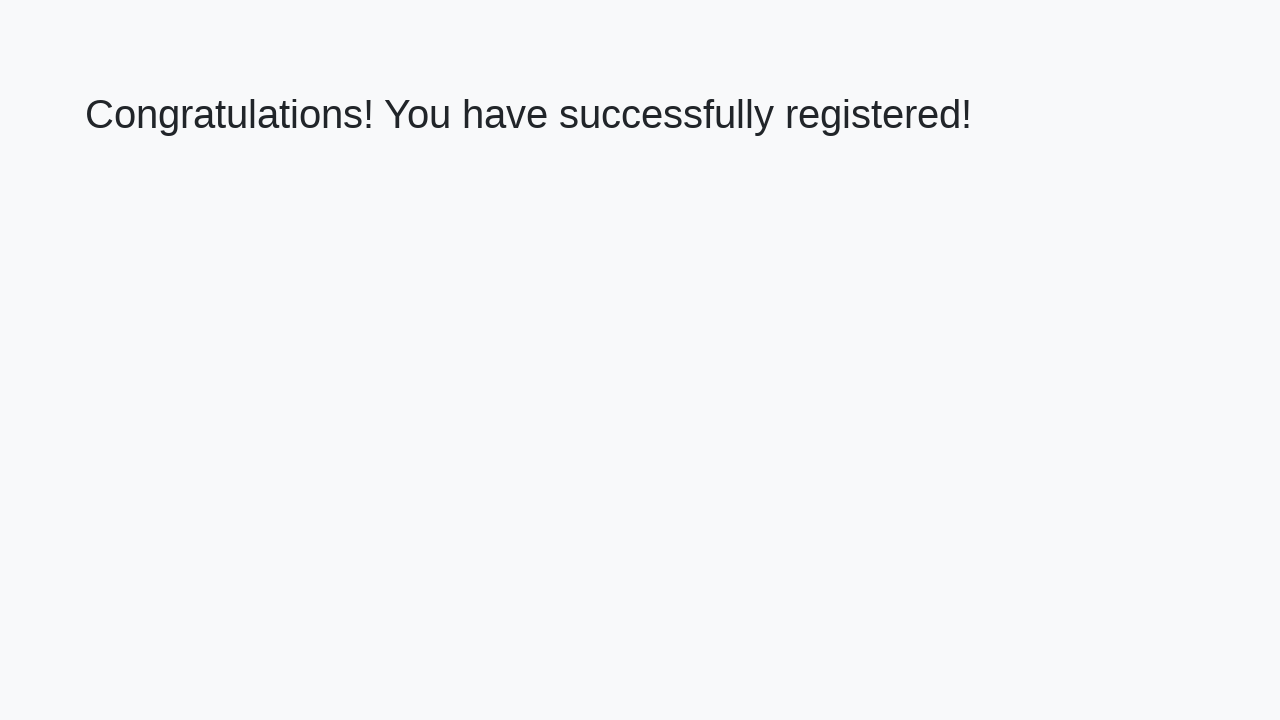

Registration successful - success message displayed
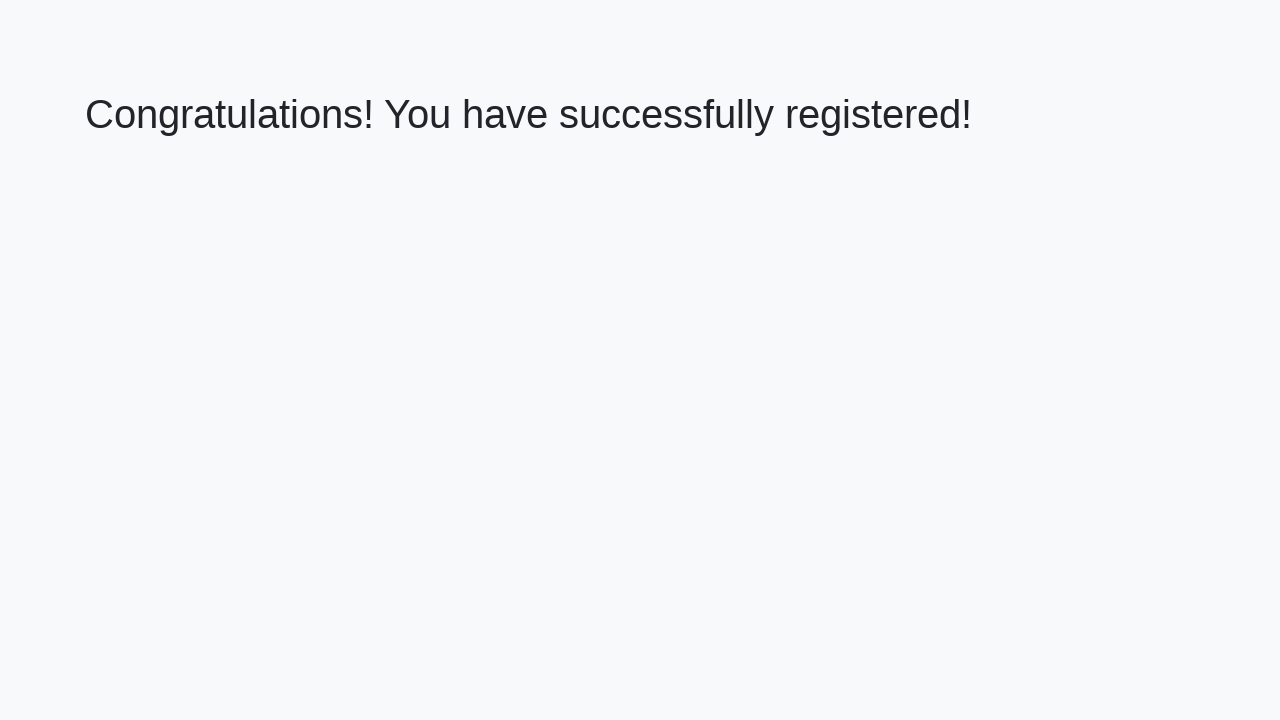

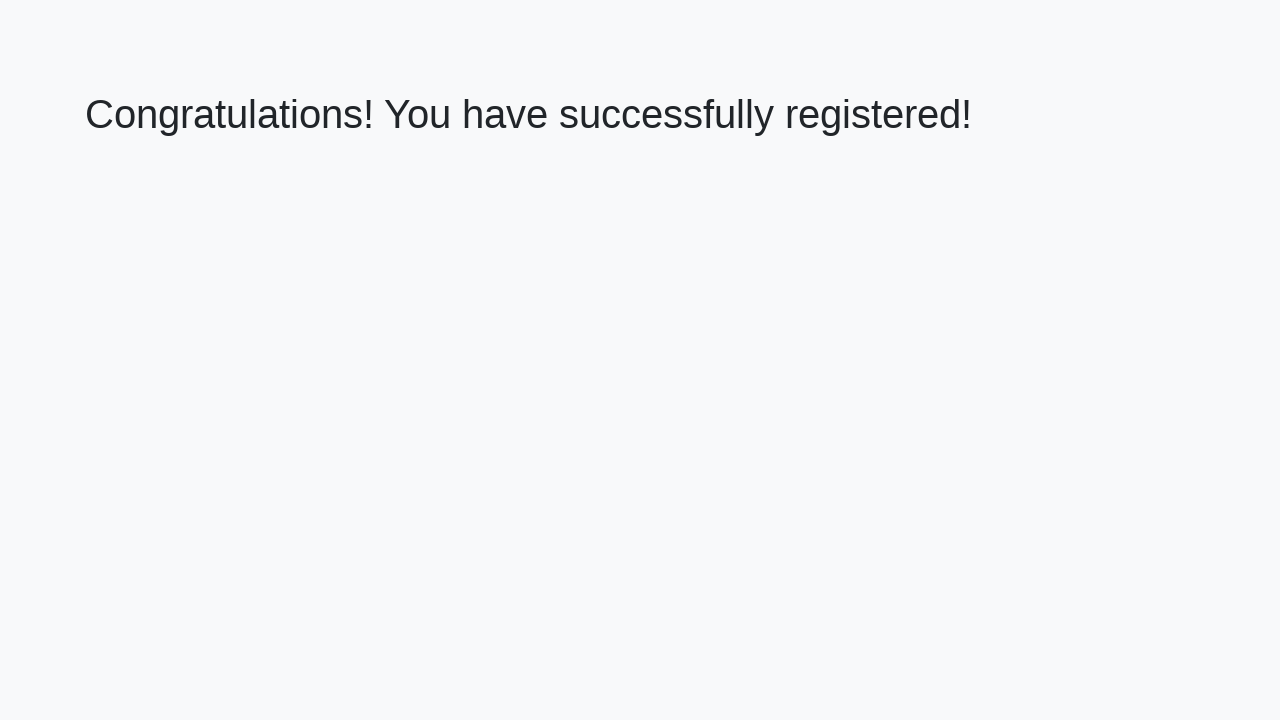